Tests checkbox selection state by checking initial state, clicking the checkbox, and verifying the state change

Starting URL: http://the-internet.herokuapp.com/dynamic_controls

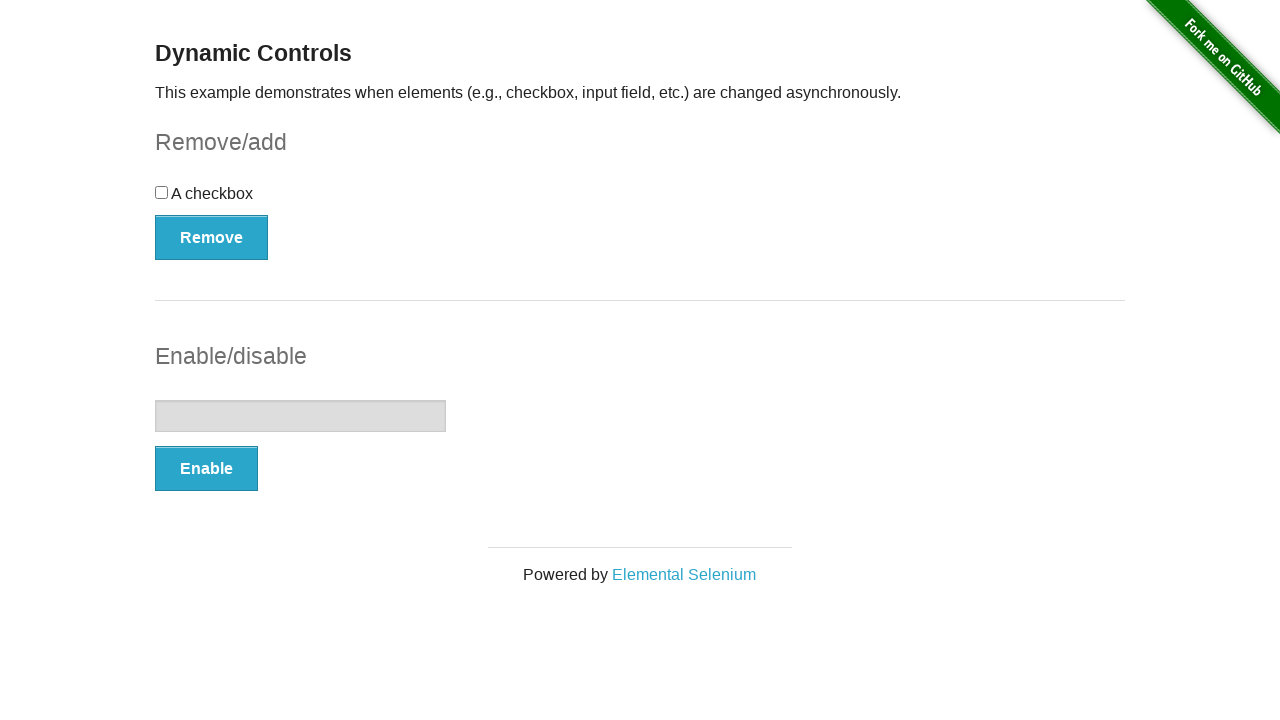

Located checkbox element and checked initial state
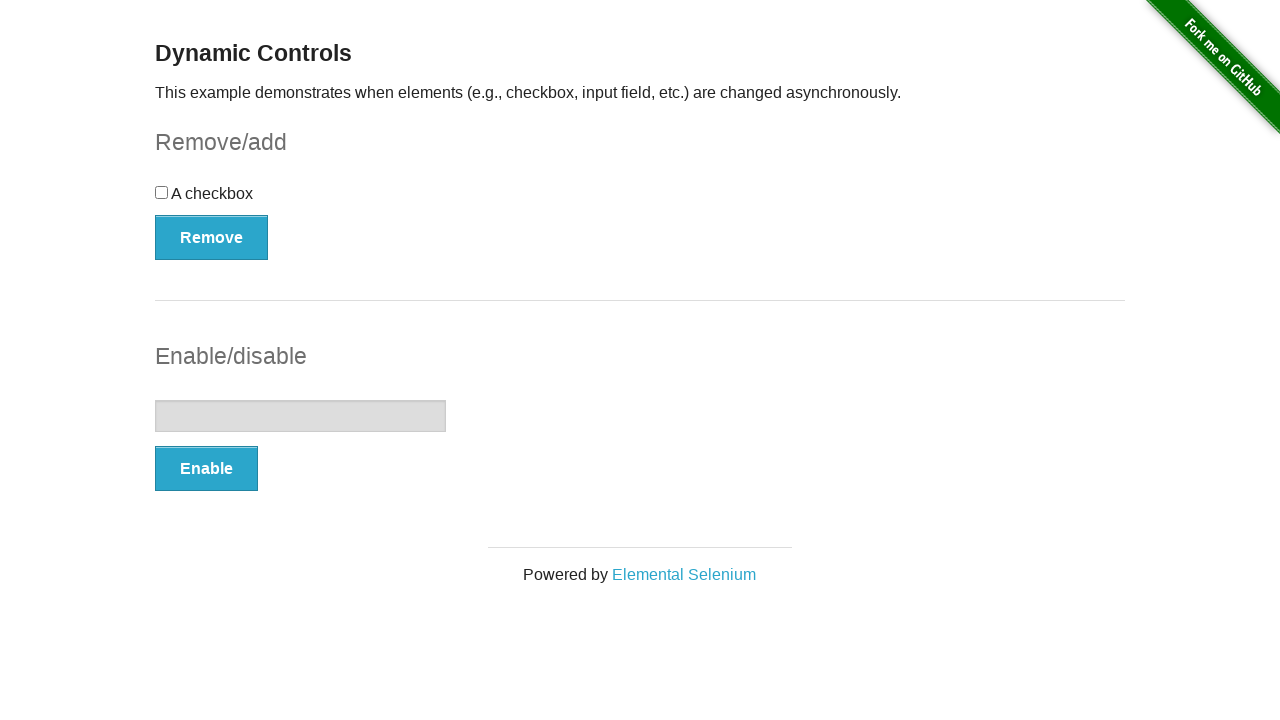

Initial checkbox state: False
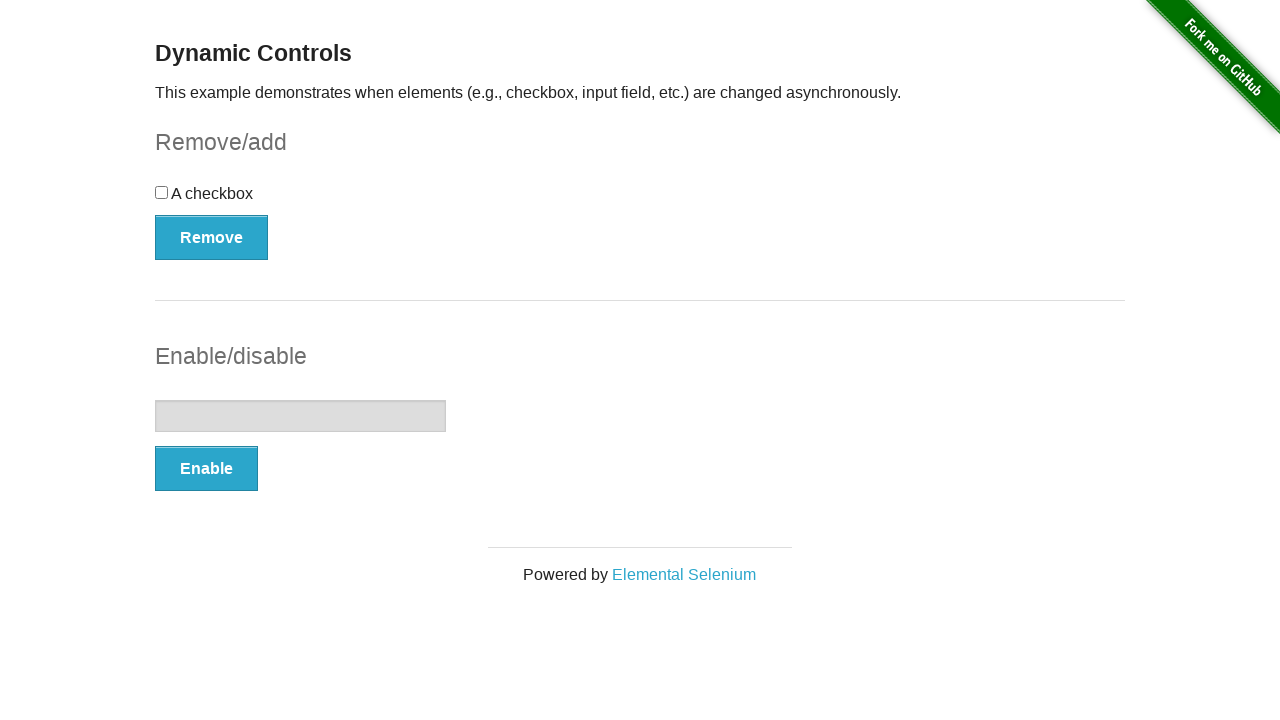

Clicked the checkbox to toggle its state at (162, 192) on xpath=//input[@type='checkbox']
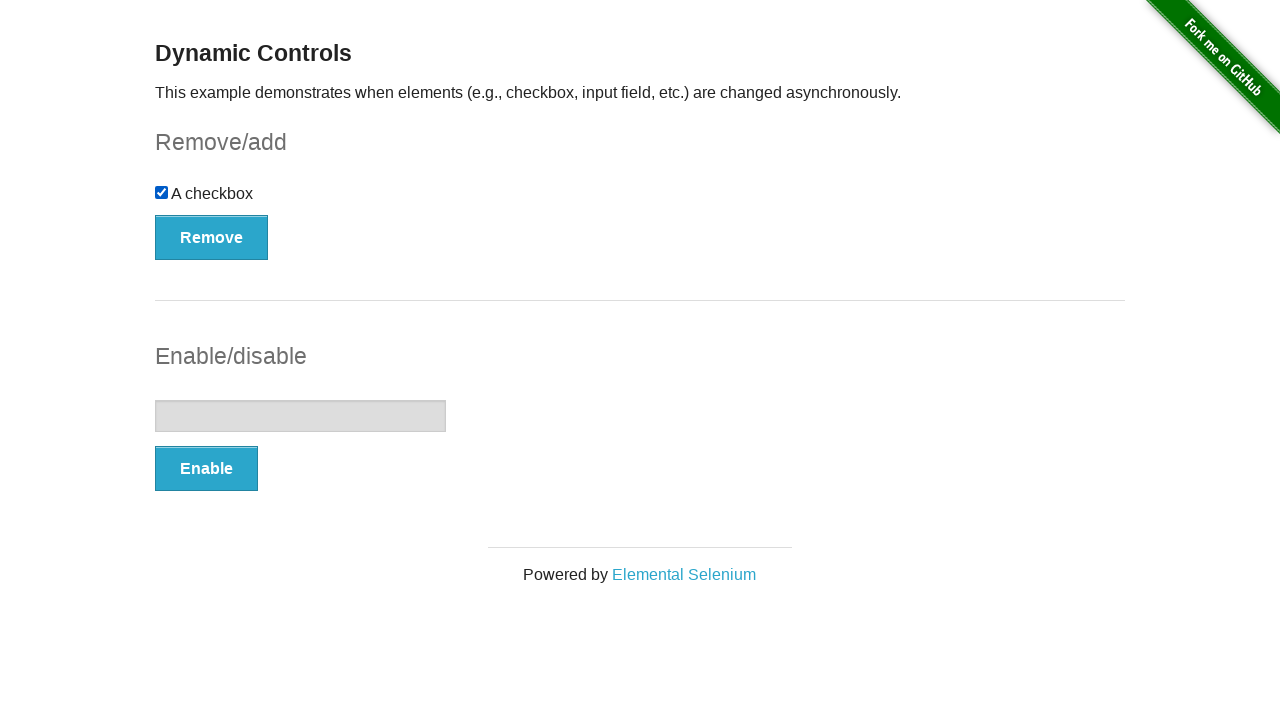

Checked checkbox state after clicking
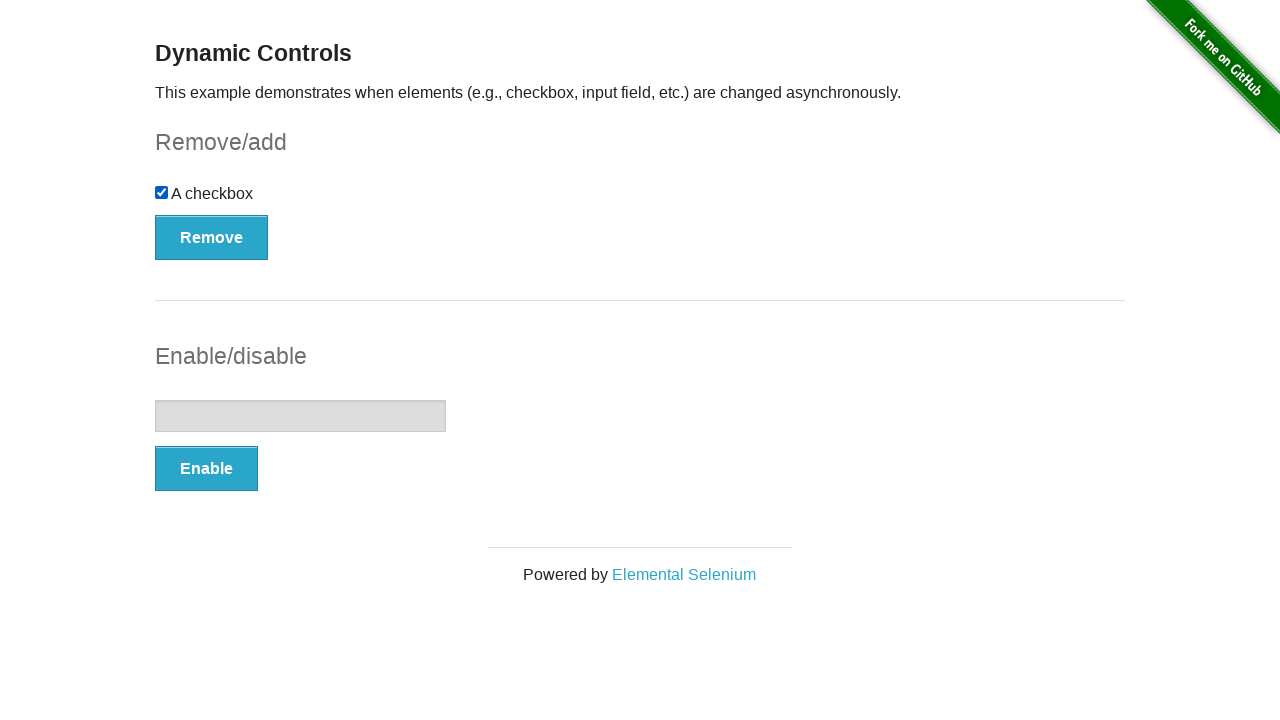

Checkbox state after click: True
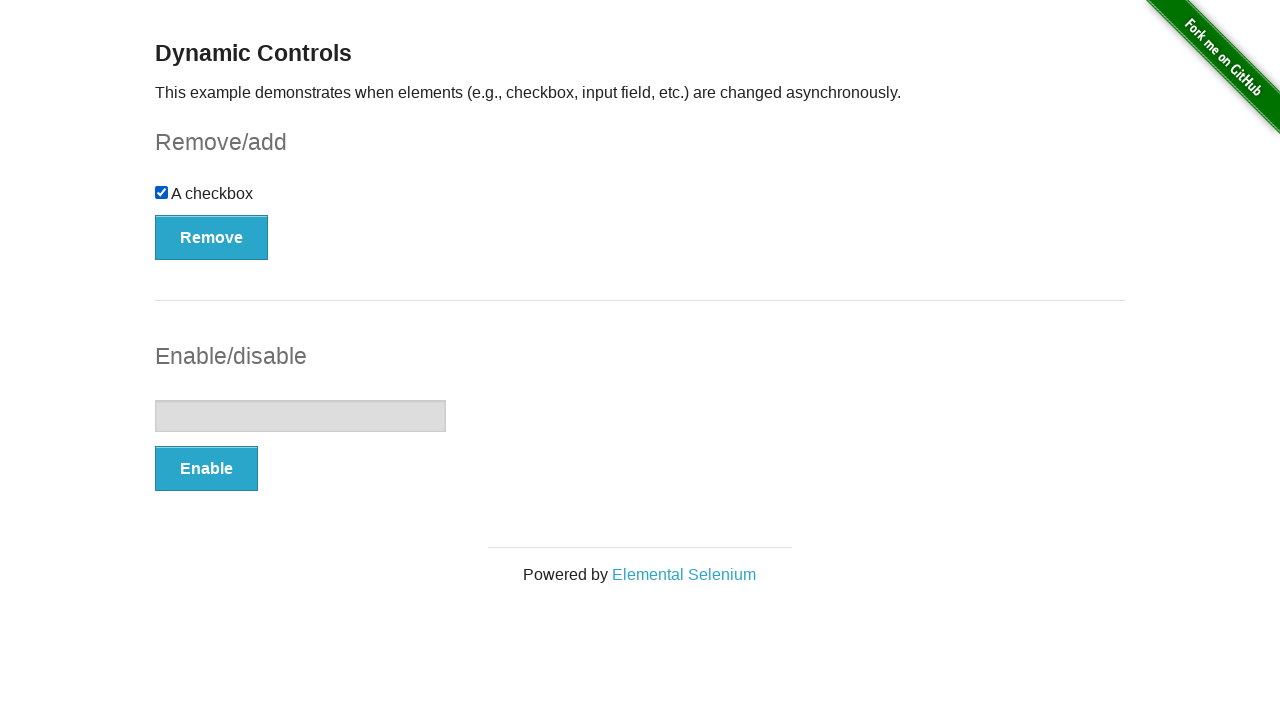

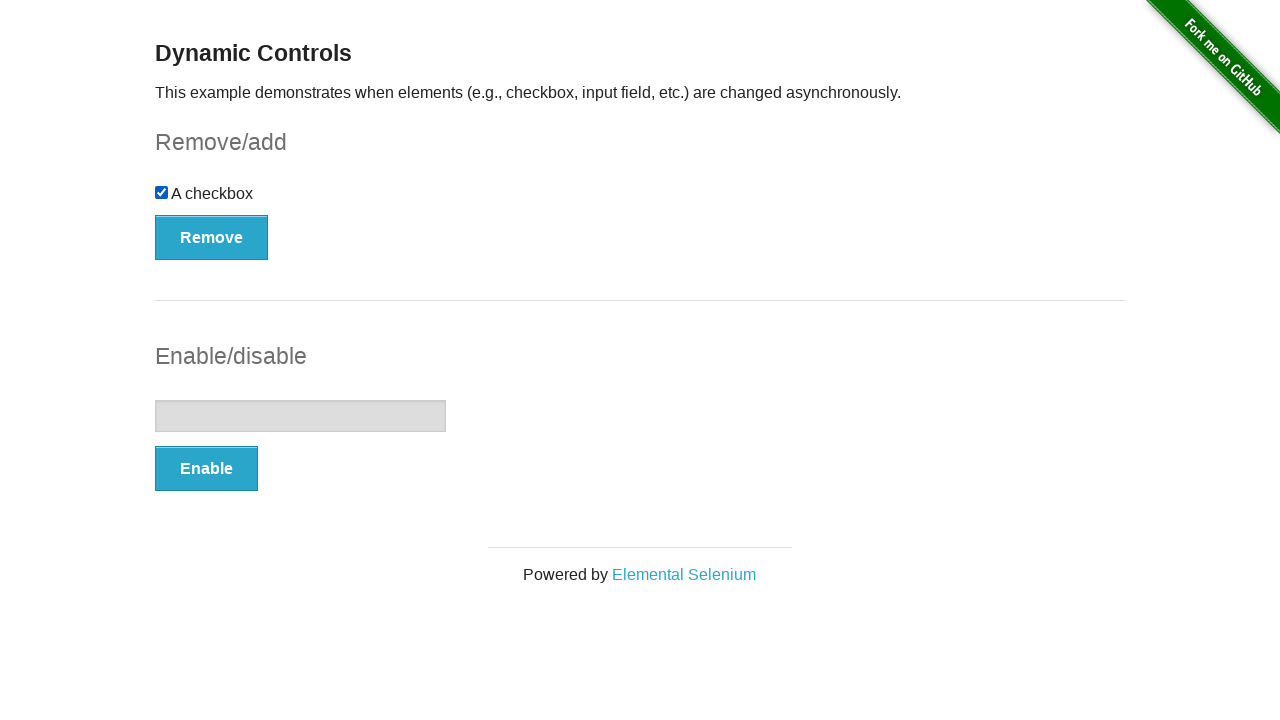